Tests confirmation alert by clicking the button, dismissing the alert, and verifying the result message

Starting URL: https://practice.cydeo.com/javascript_alerts

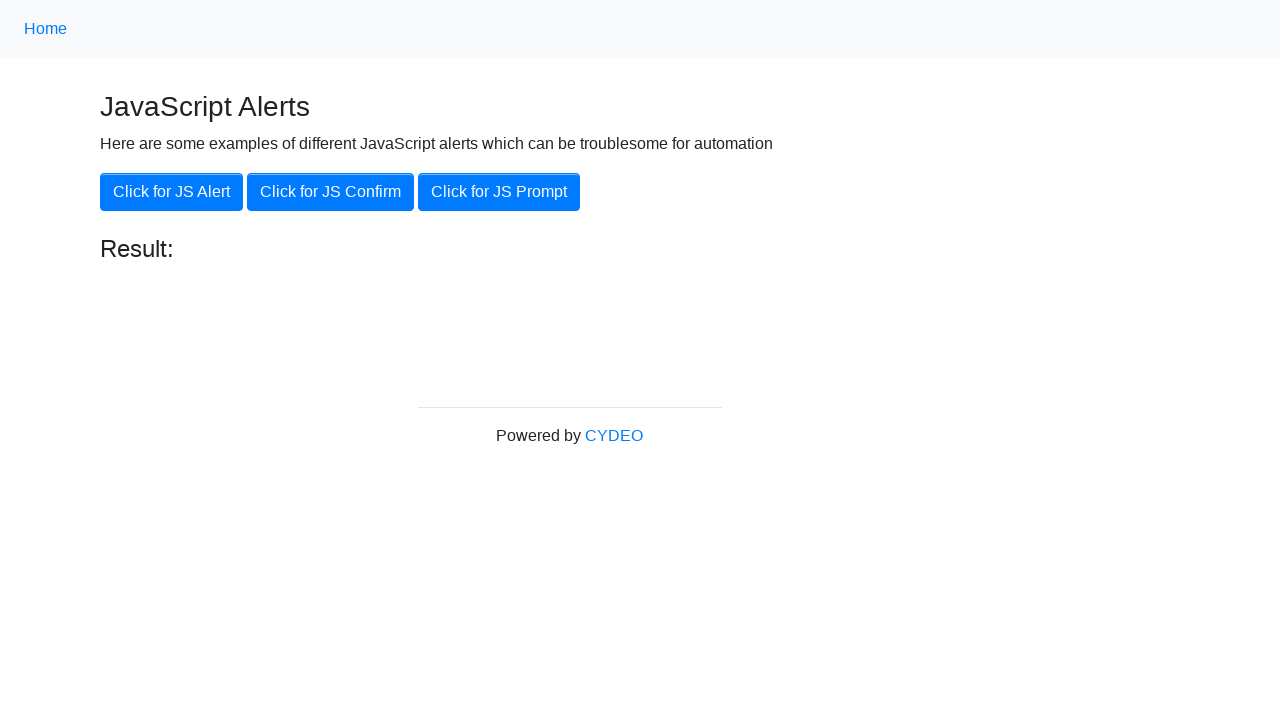

Clicked the second alert button to trigger confirmation alert at (330, 192) on xpath=//button[@class='btn btn-primary'][2]
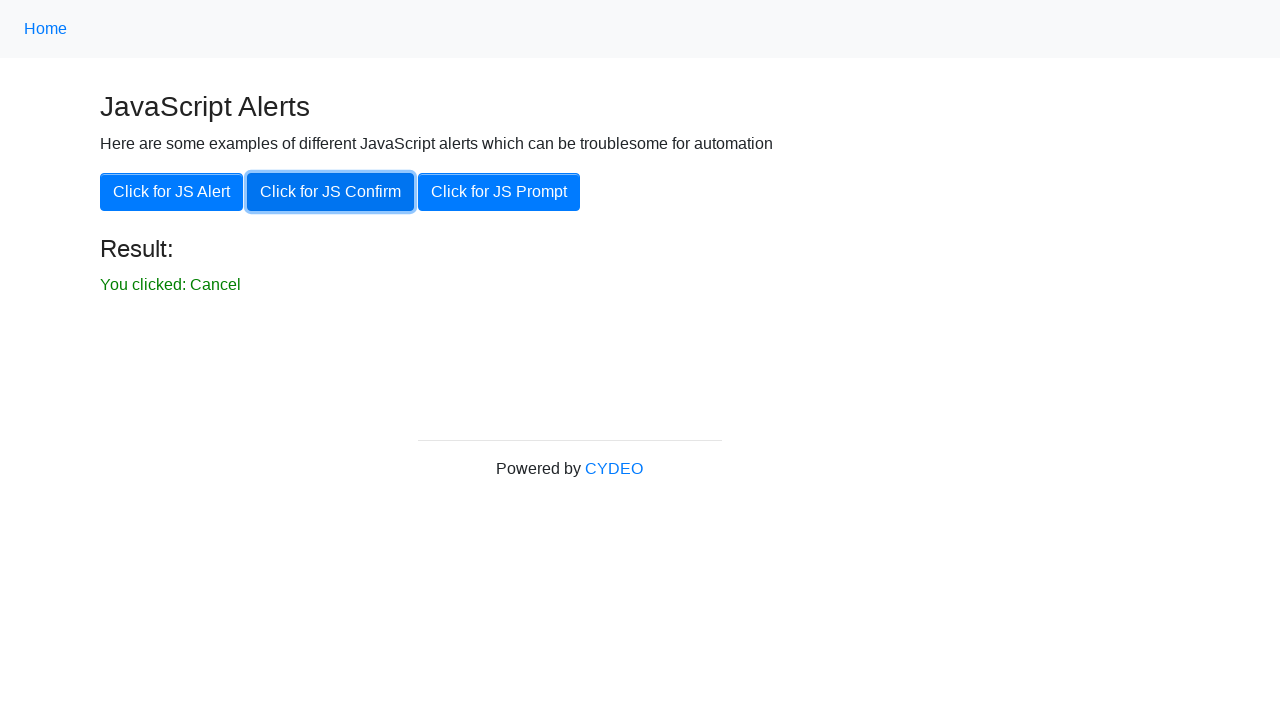

Set up dialog handler to dismiss the alert
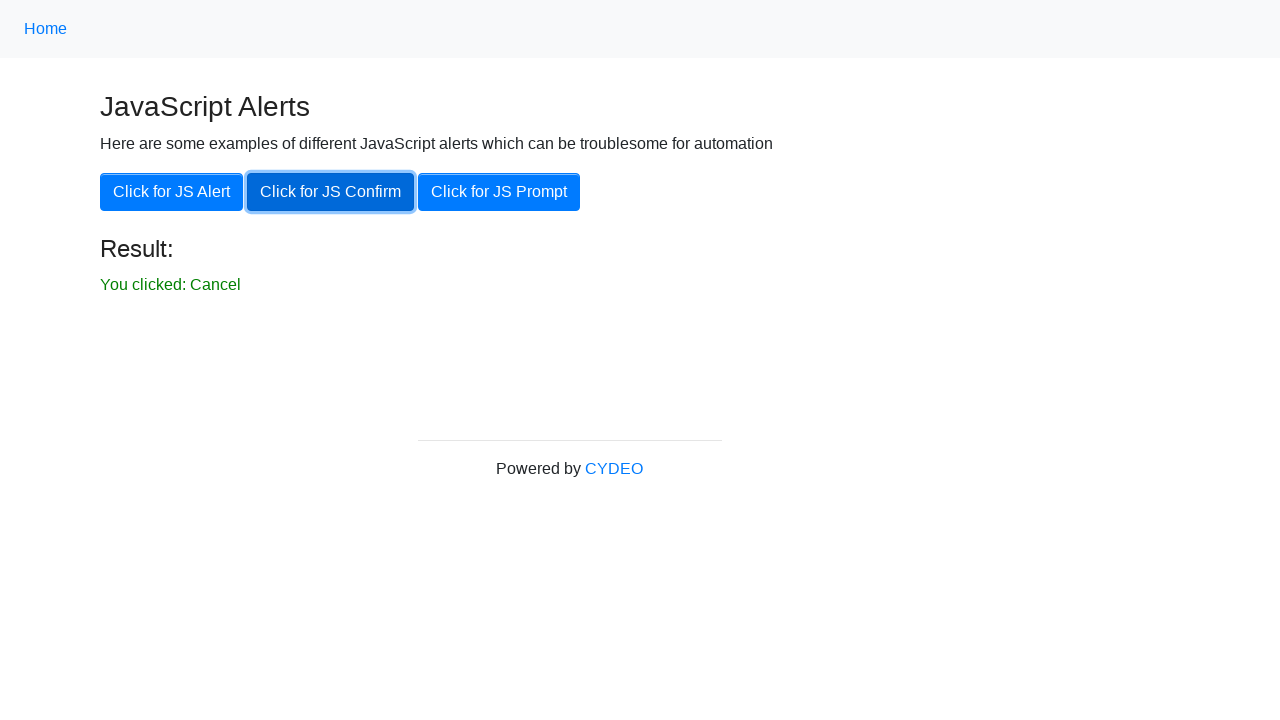

Result message appeared after dismissing alert
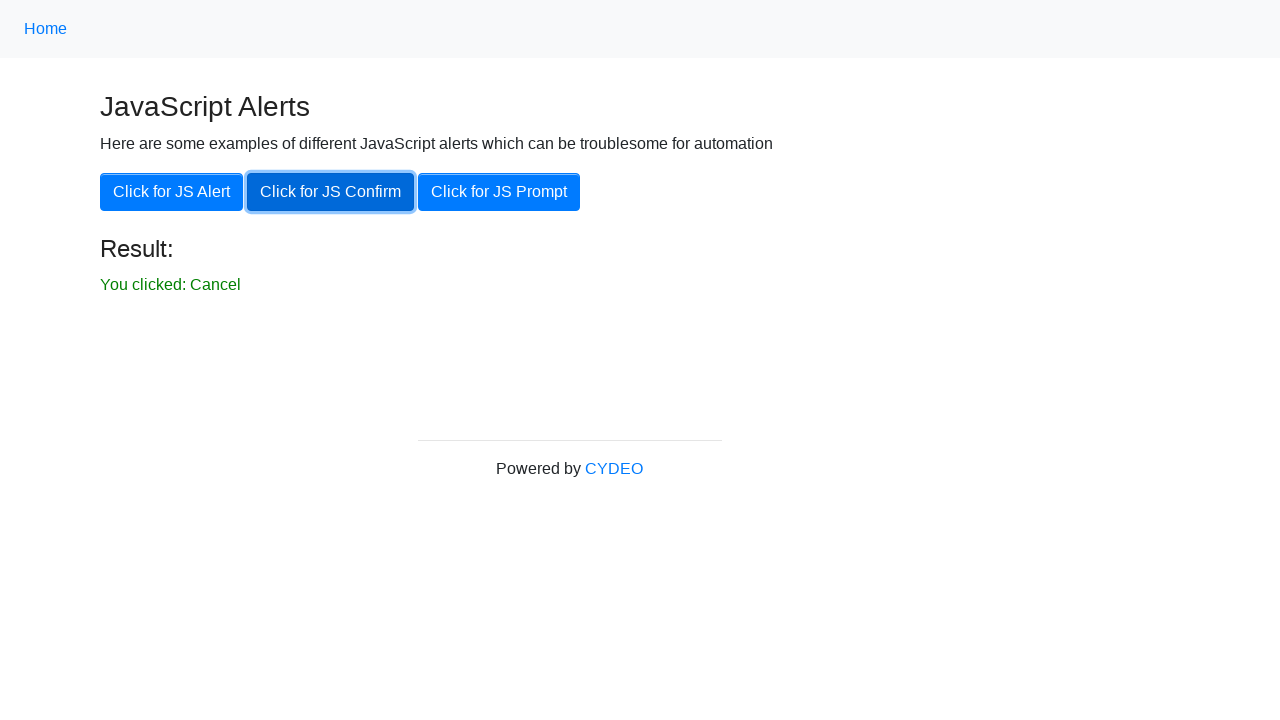

Retrieved result message text
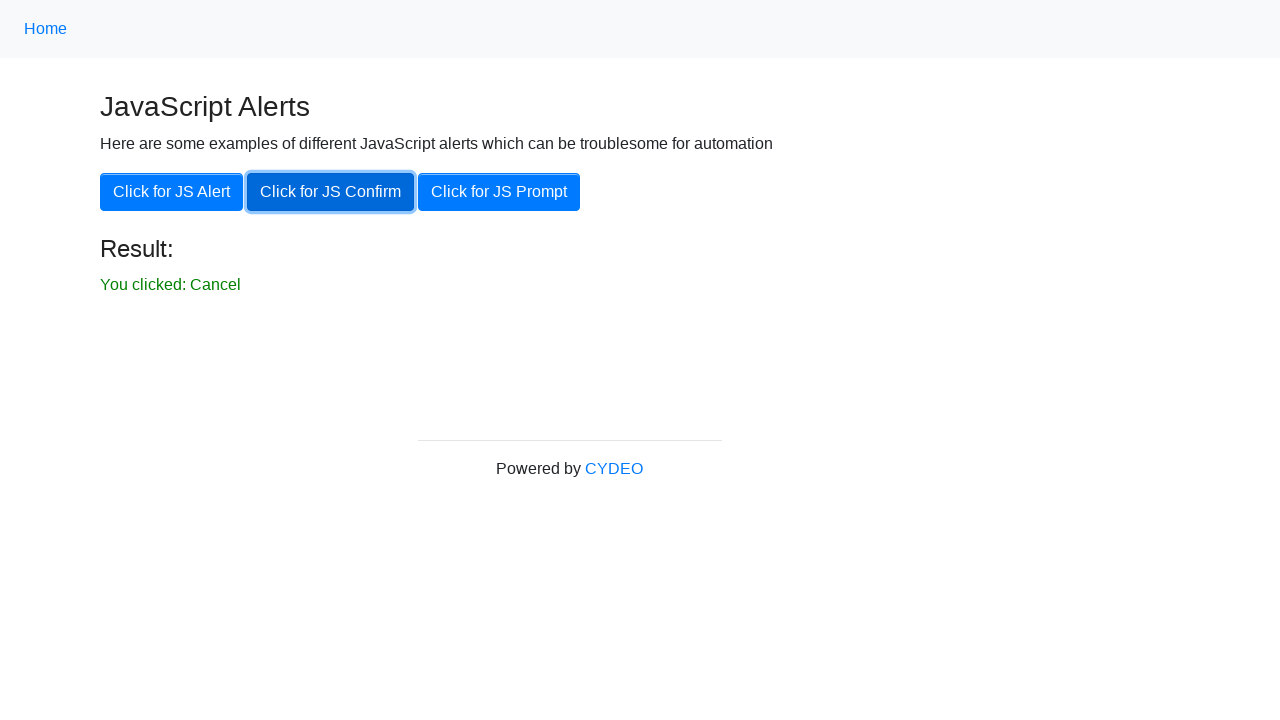

Verified result message is 'You clicked: Cancel'
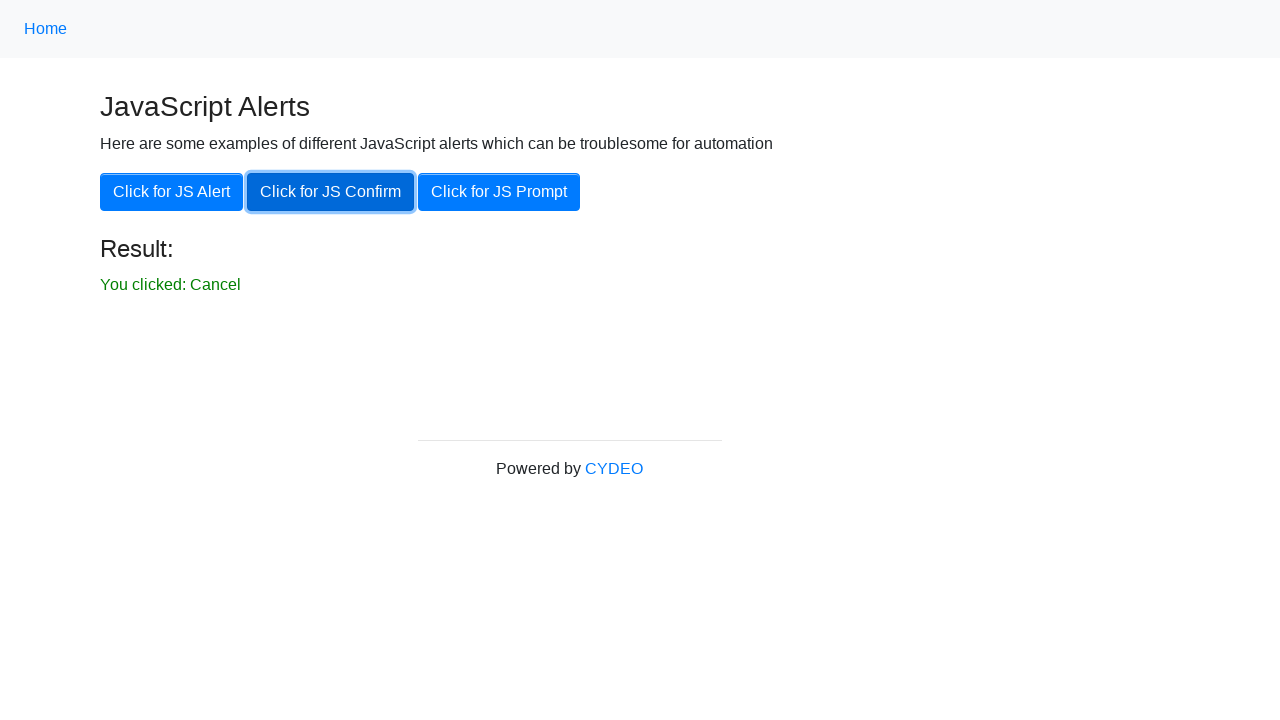

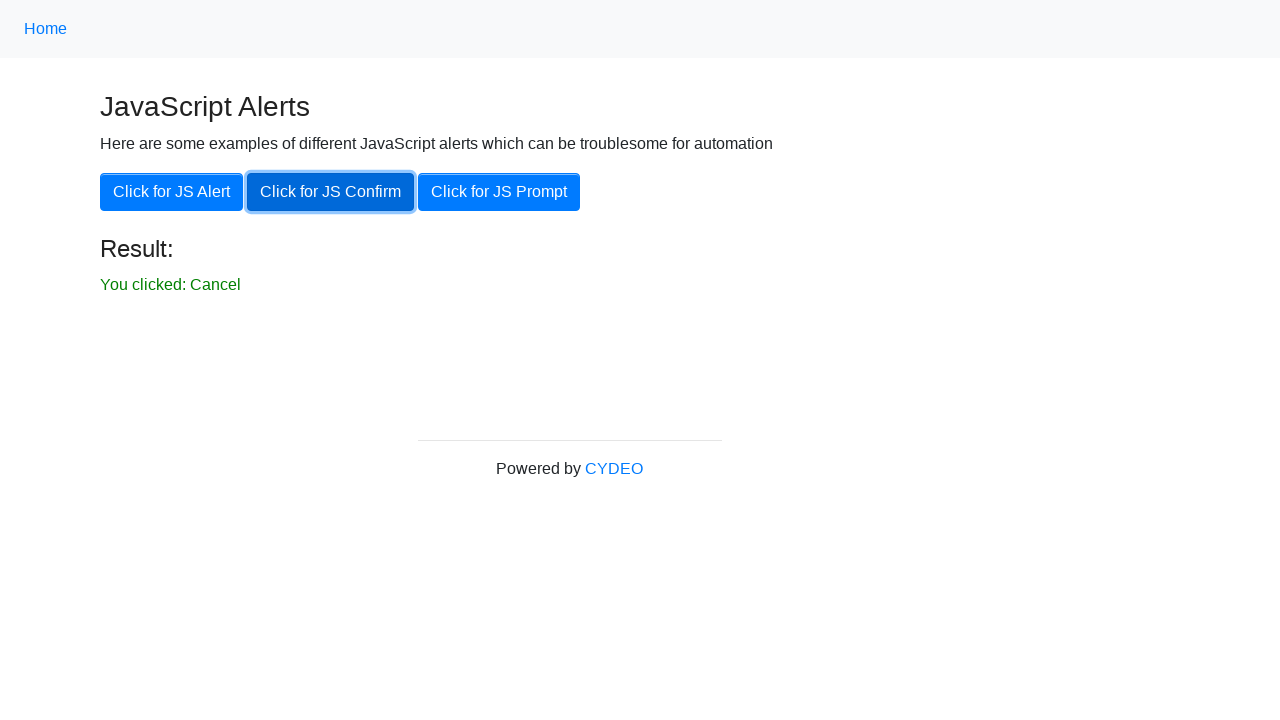